Tests file upload functionality by selecting a file and uploading it to the test page. The original script used AutoIt for native dialog handling, but Playwright can handle file uploads natively.

Starting URL: http://the-internet.herokuapp.com/upload

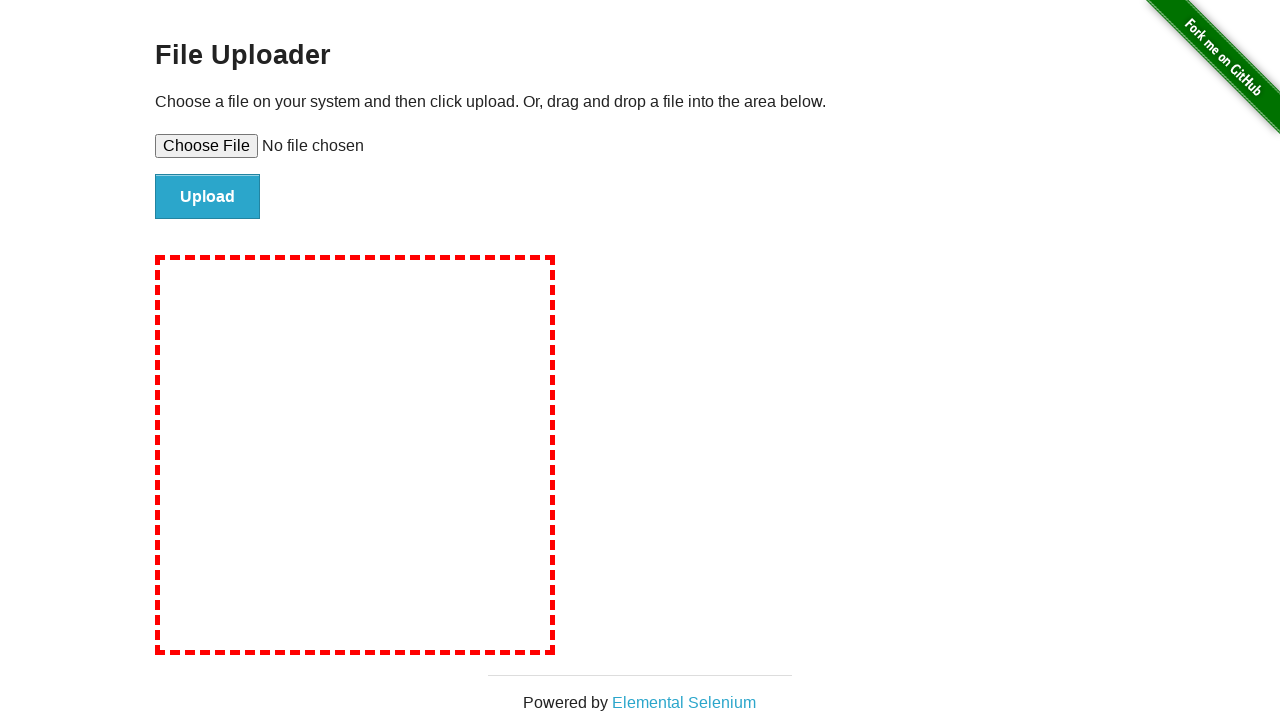

Created temporary test file for upload
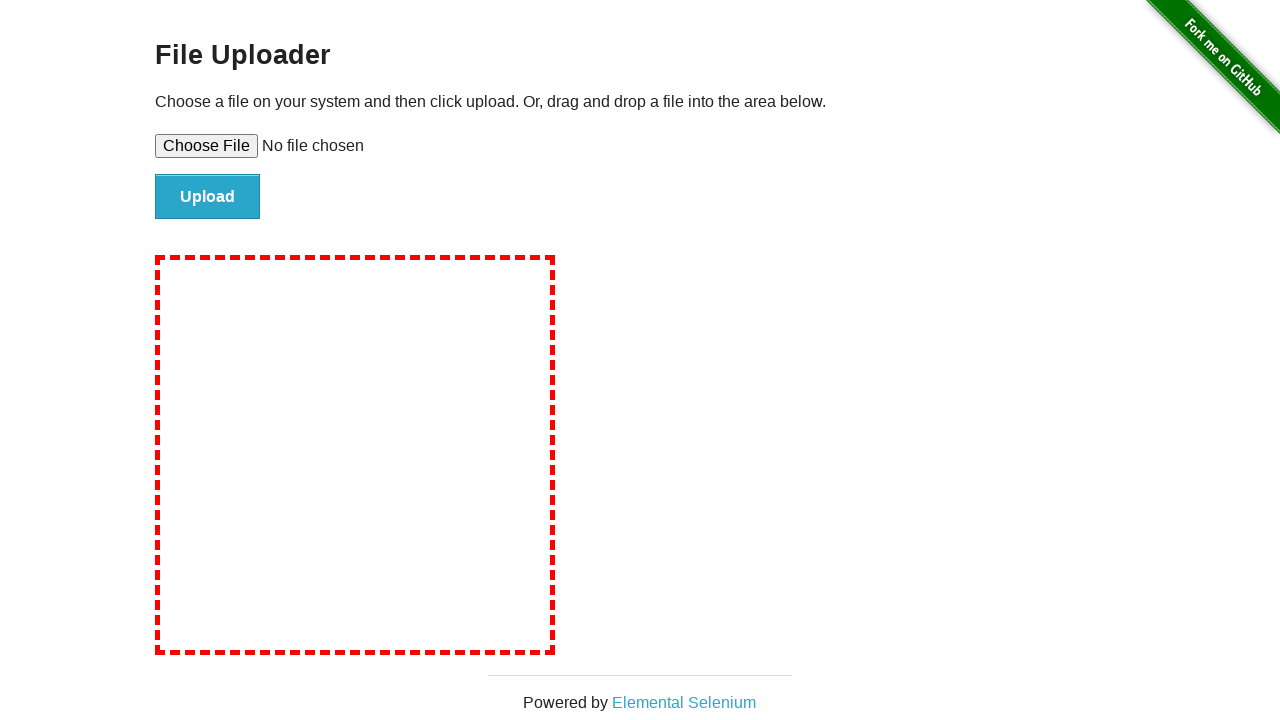

Selected test file for upload via file input field
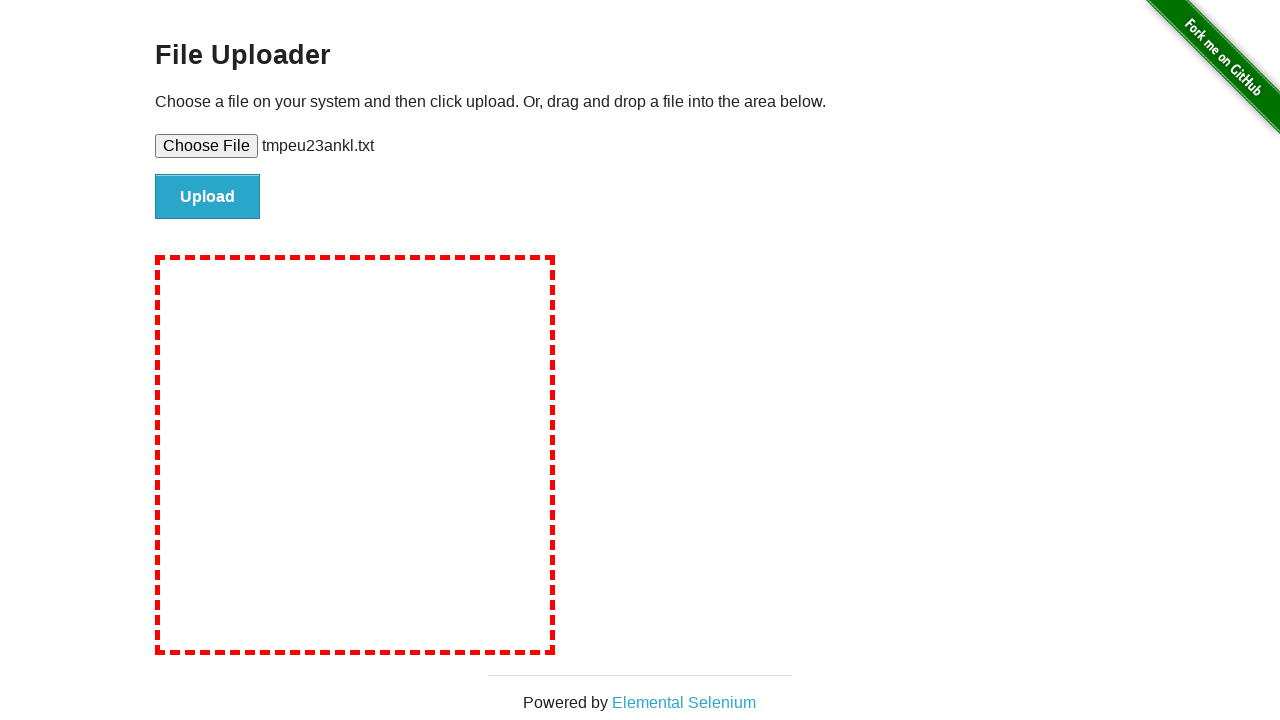

Clicked submit button to upload file at (208, 197) on #file-submit
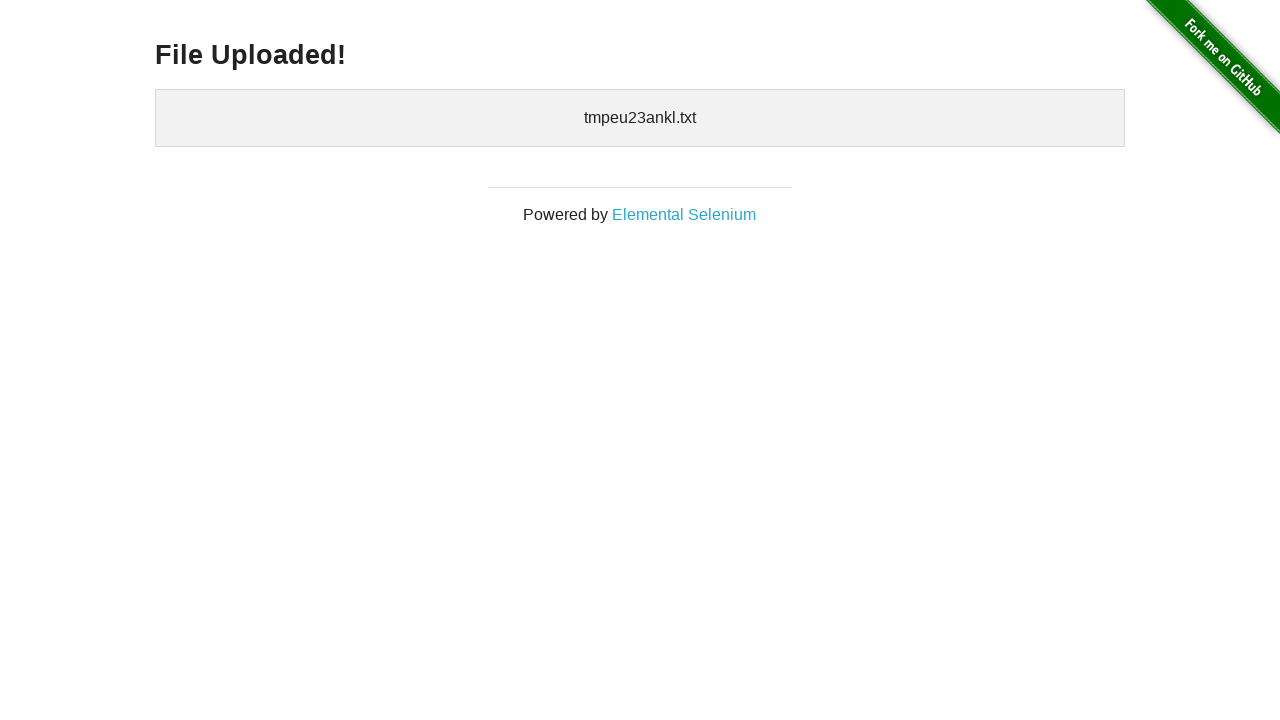

Upload completed and confirmation message appeared
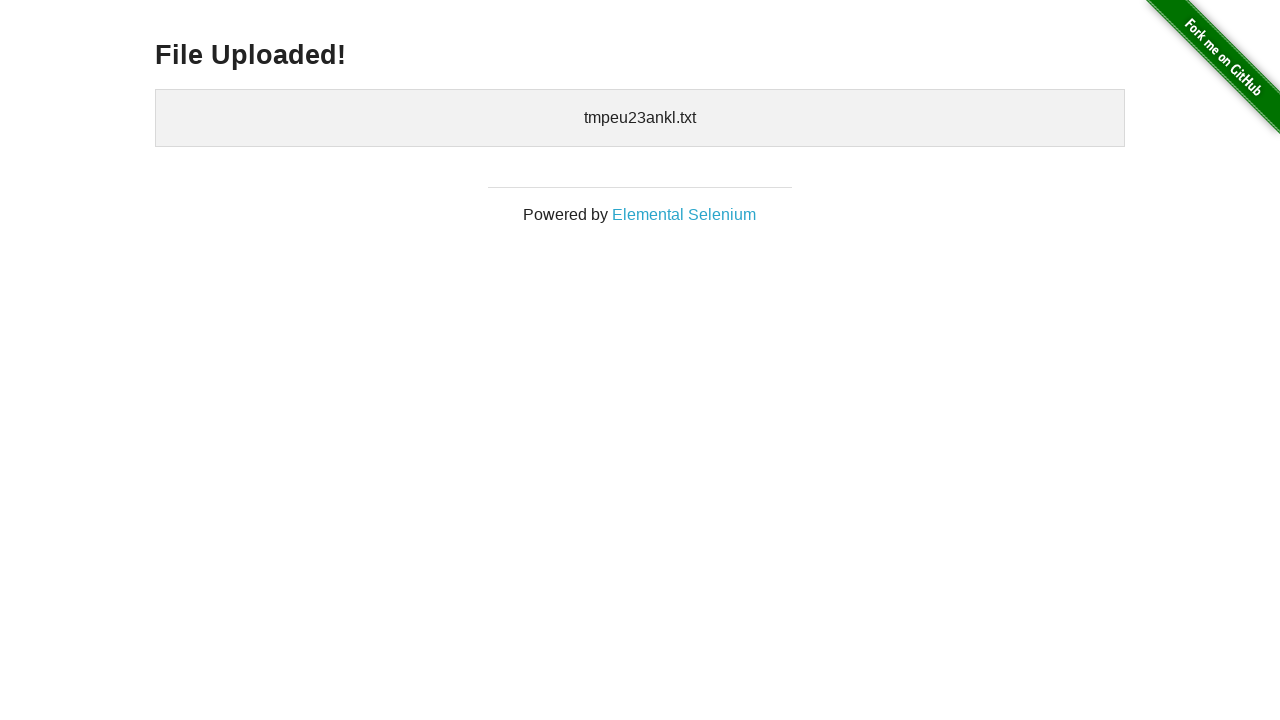

Cleaned up temporary test file
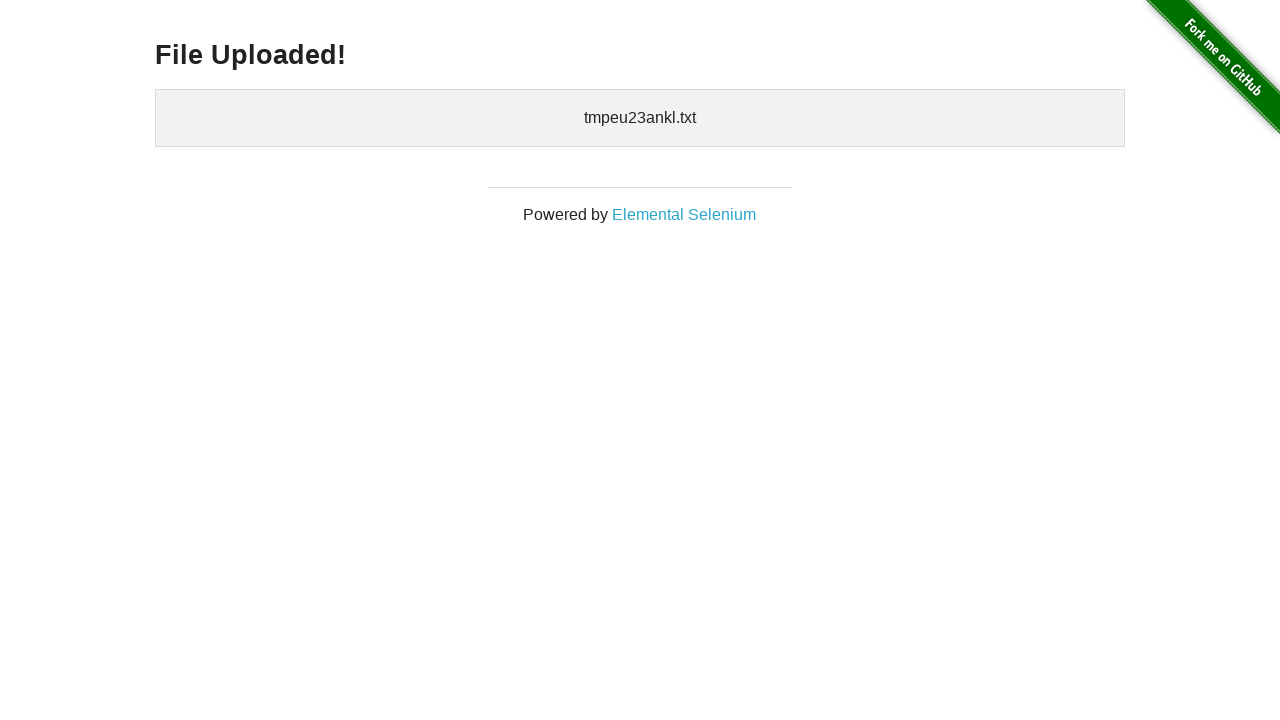

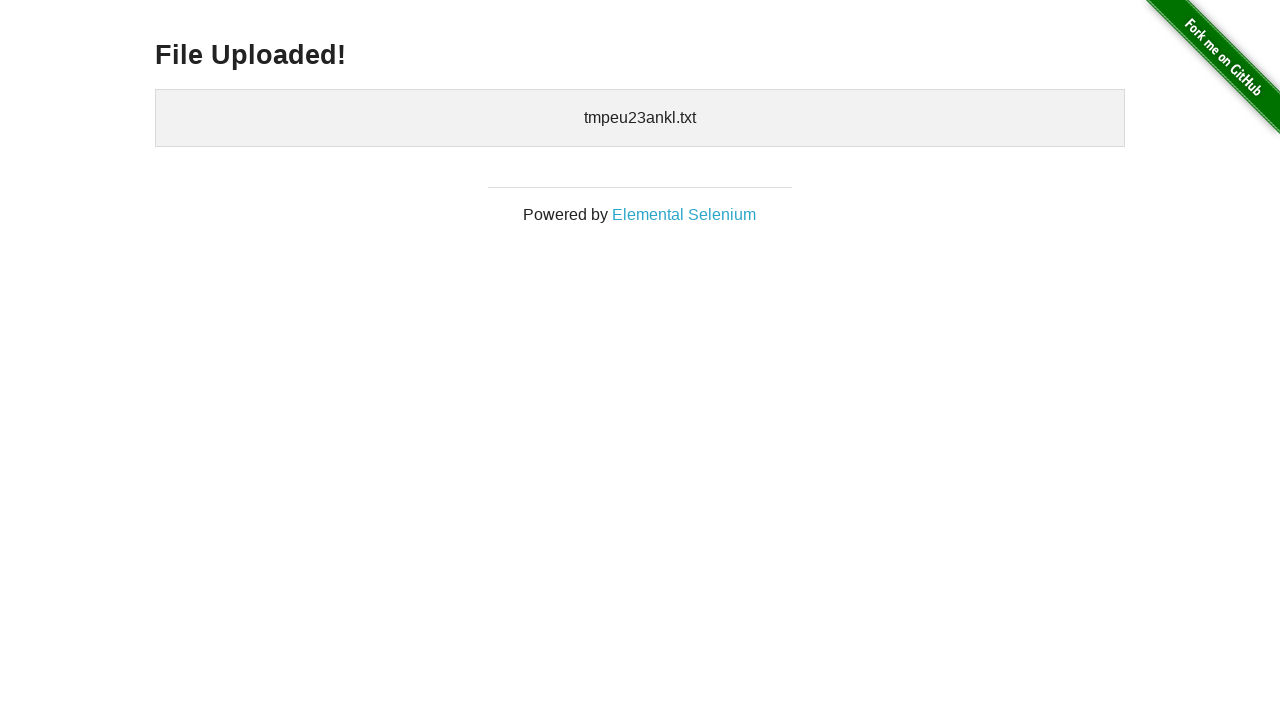